Tests the All filter link to display all items after navigating through Active and Completed filters.

Starting URL: https://demo.playwright.dev/todomvc

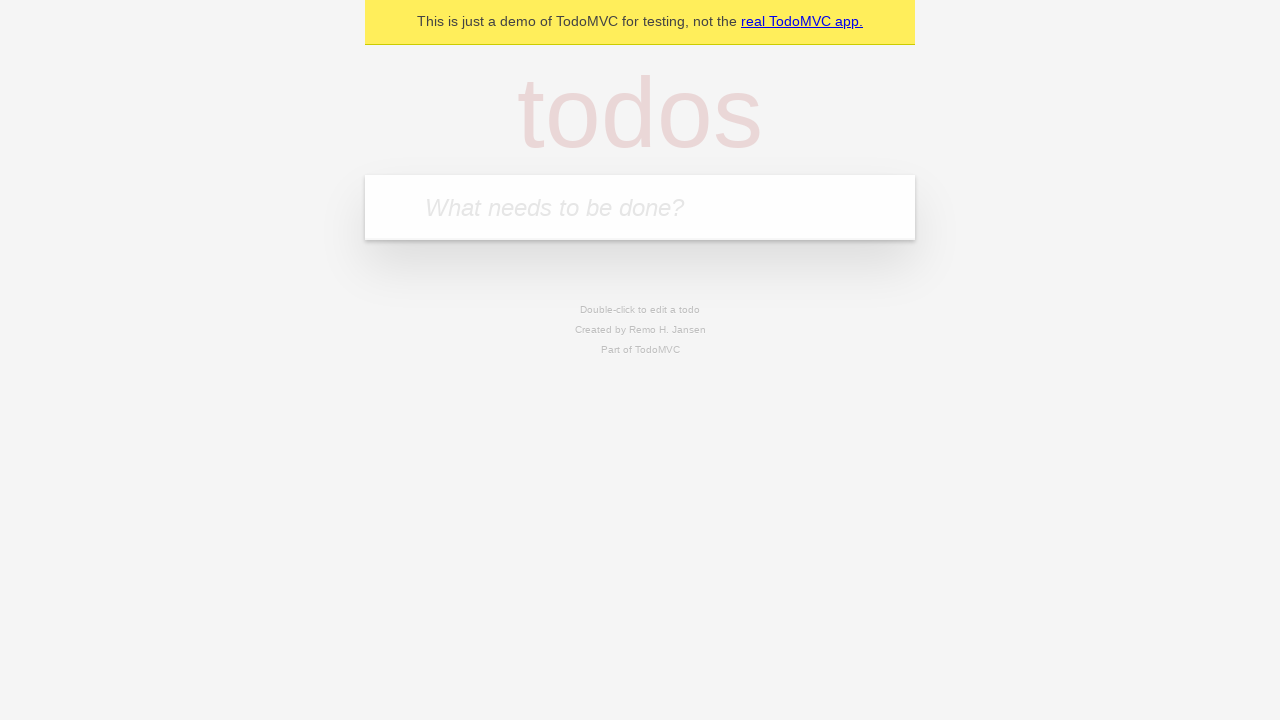

Filled todo input with 'buy some cheese' on internal:attr=[placeholder="What needs to be done?"i]
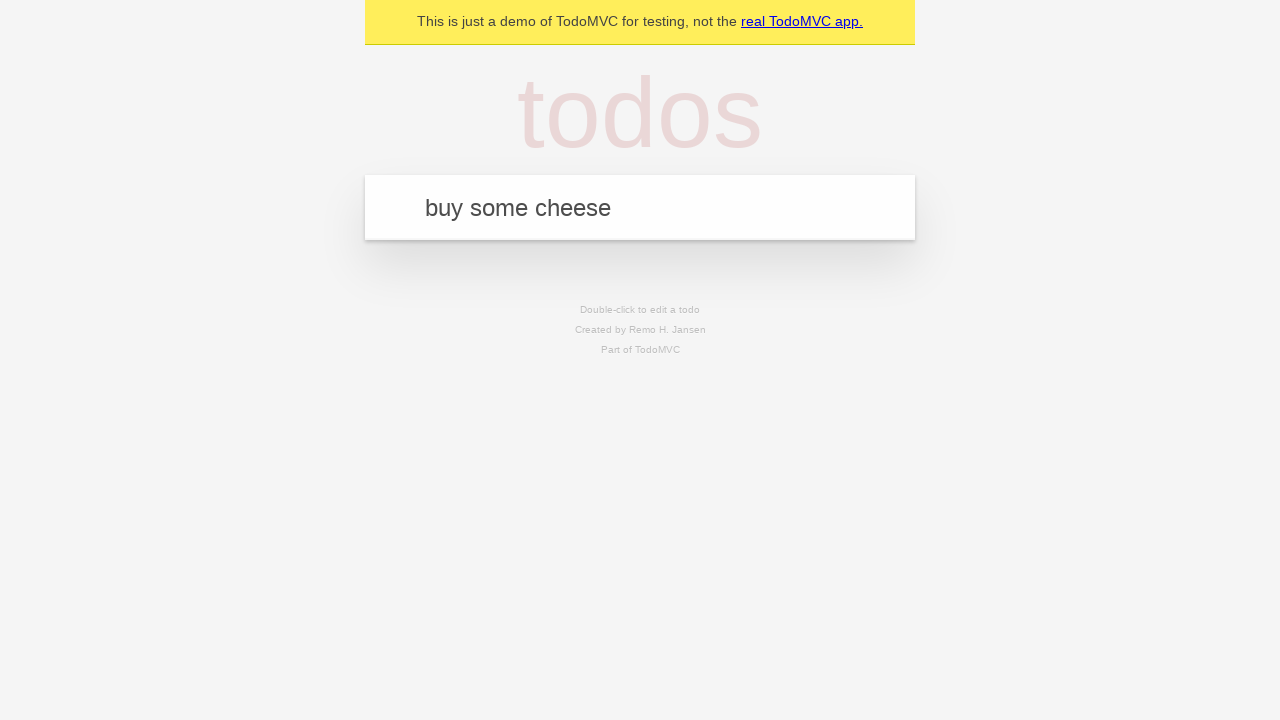

Pressed Enter to add first todo on internal:attr=[placeholder="What needs to be done?"i]
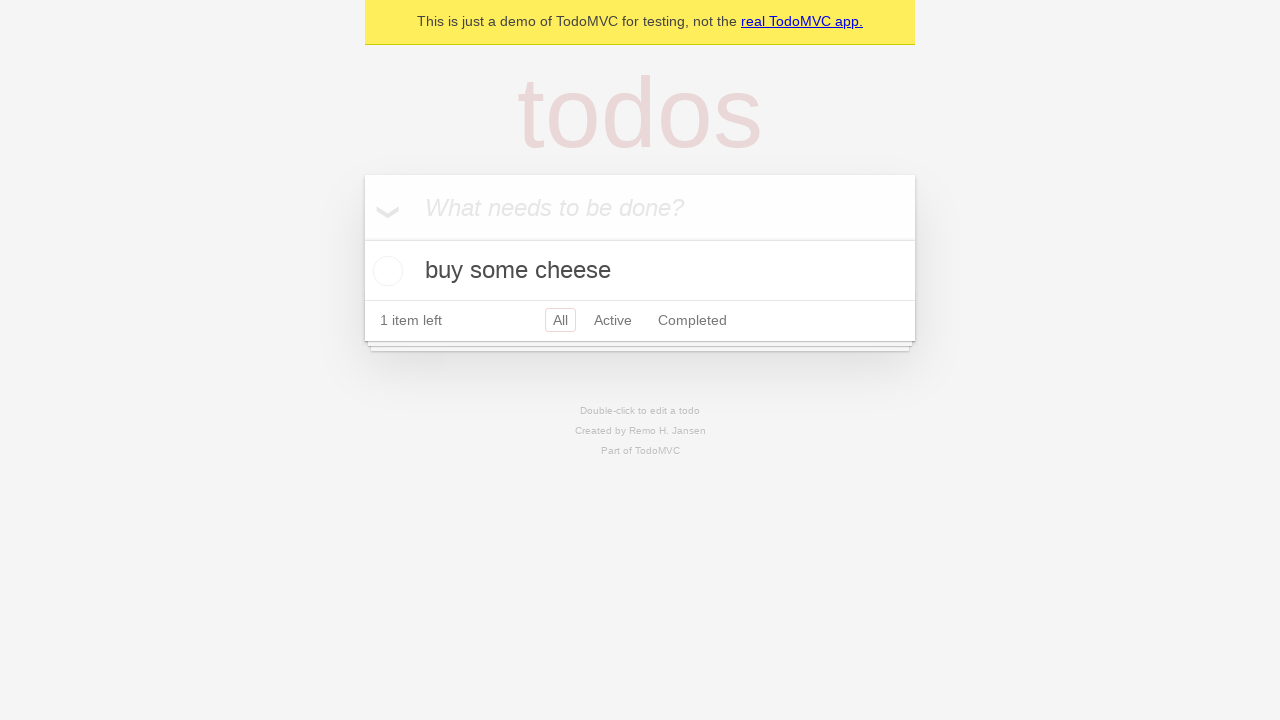

Filled todo input with 'feed the cat' on internal:attr=[placeholder="What needs to be done?"i]
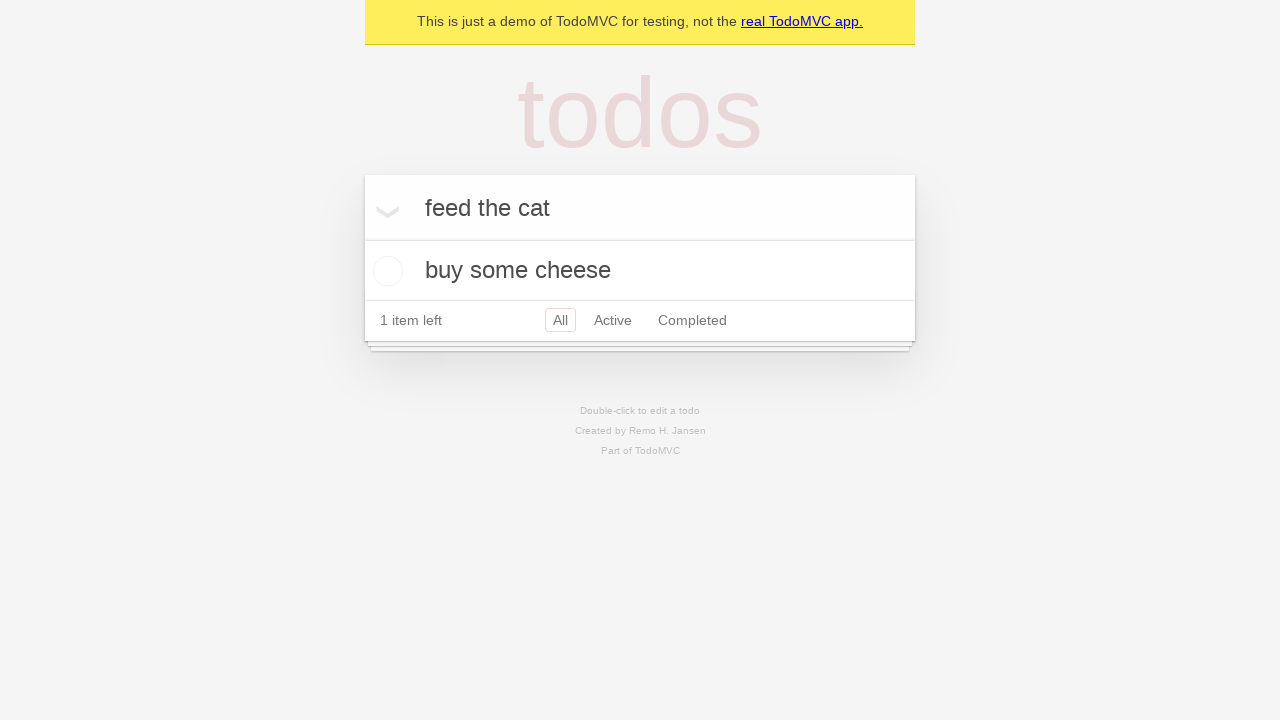

Pressed Enter to add second todo on internal:attr=[placeholder="What needs to be done?"i]
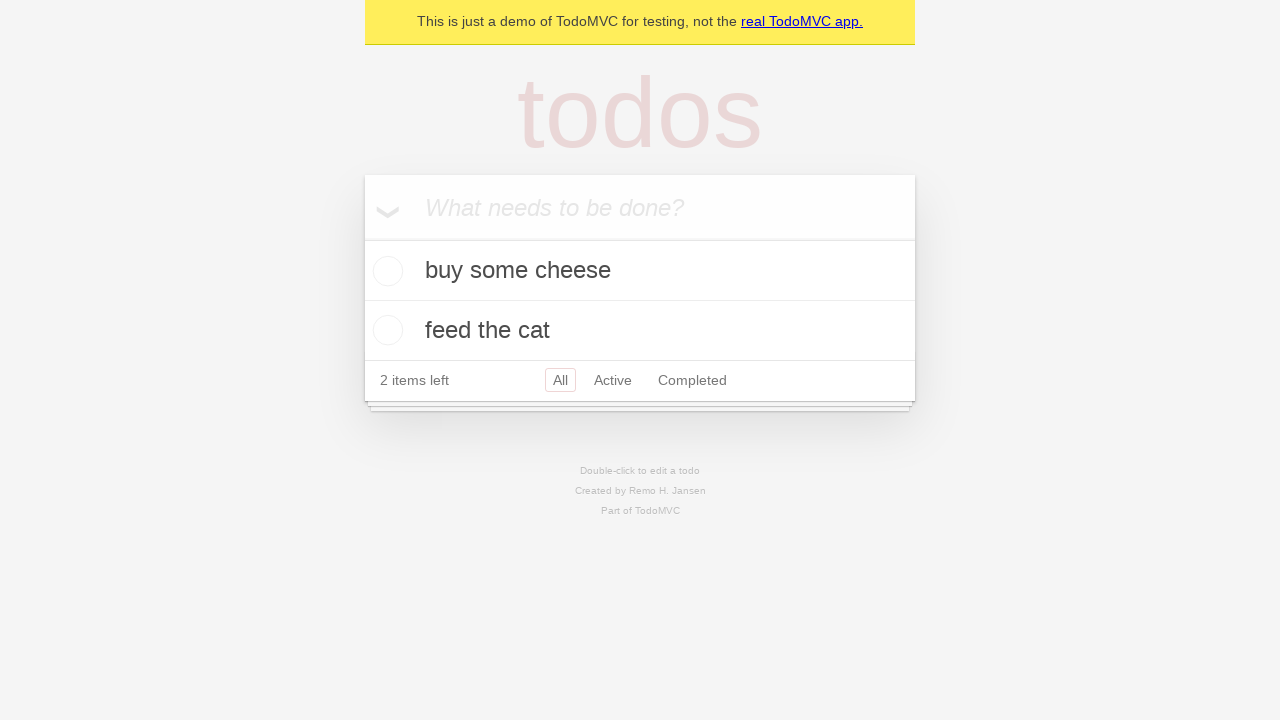

Filled todo input with 'book a doctors appointment' on internal:attr=[placeholder="What needs to be done?"i]
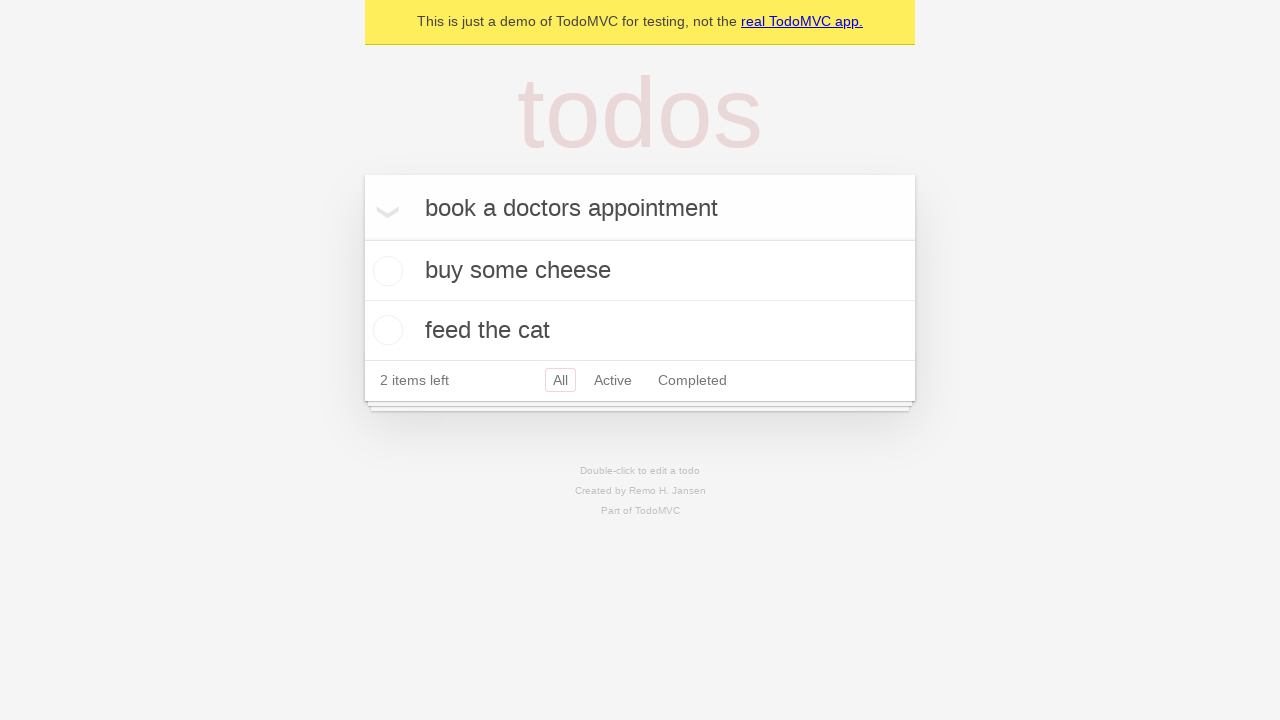

Pressed Enter to add third todo on internal:attr=[placeholder="What needs to be done?"i]
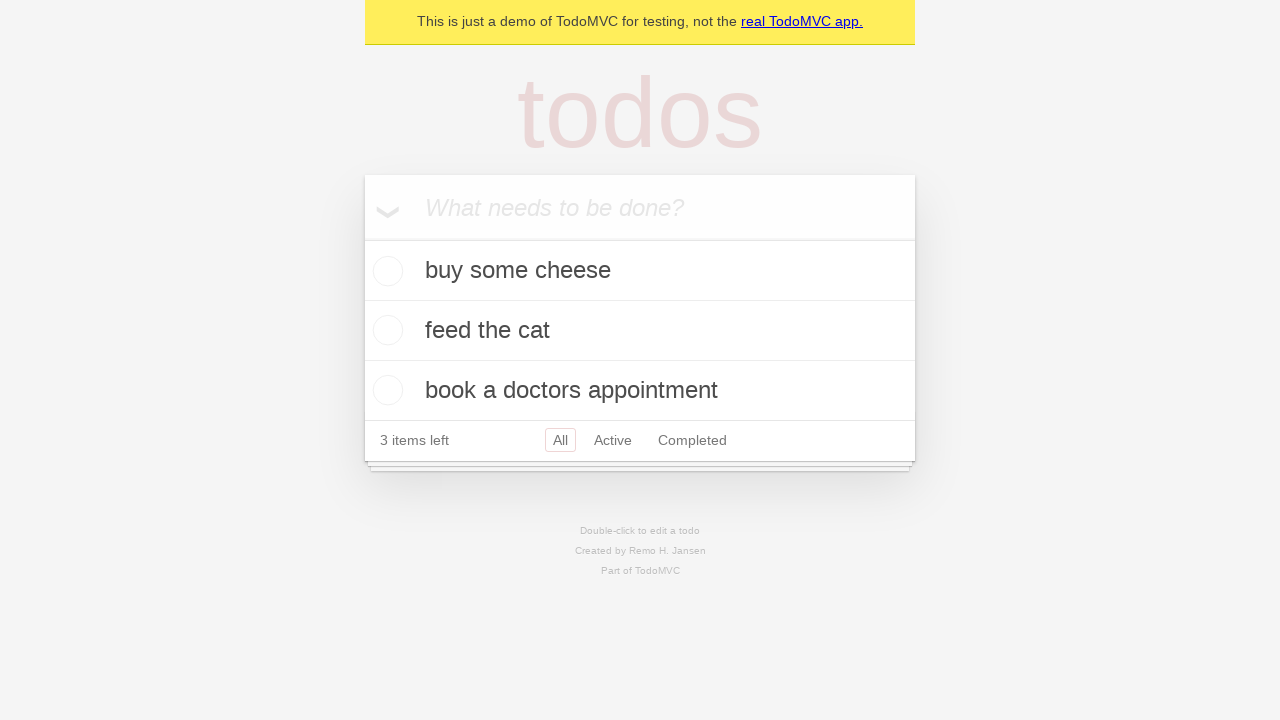

Waited for all three todos to appear
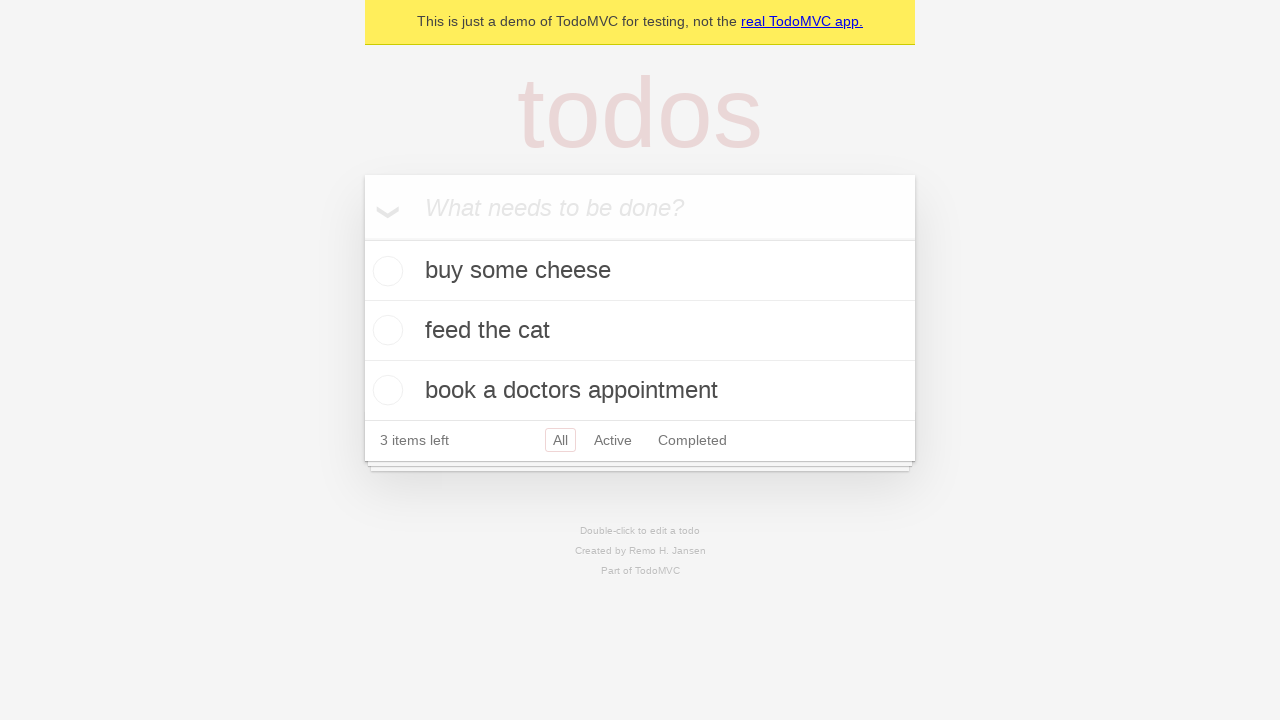

Checked the second todo as completed at (385, 330) on internal:testid=[data-testid="todo-item"s] >> nth=1 >> internal:role=checkbox
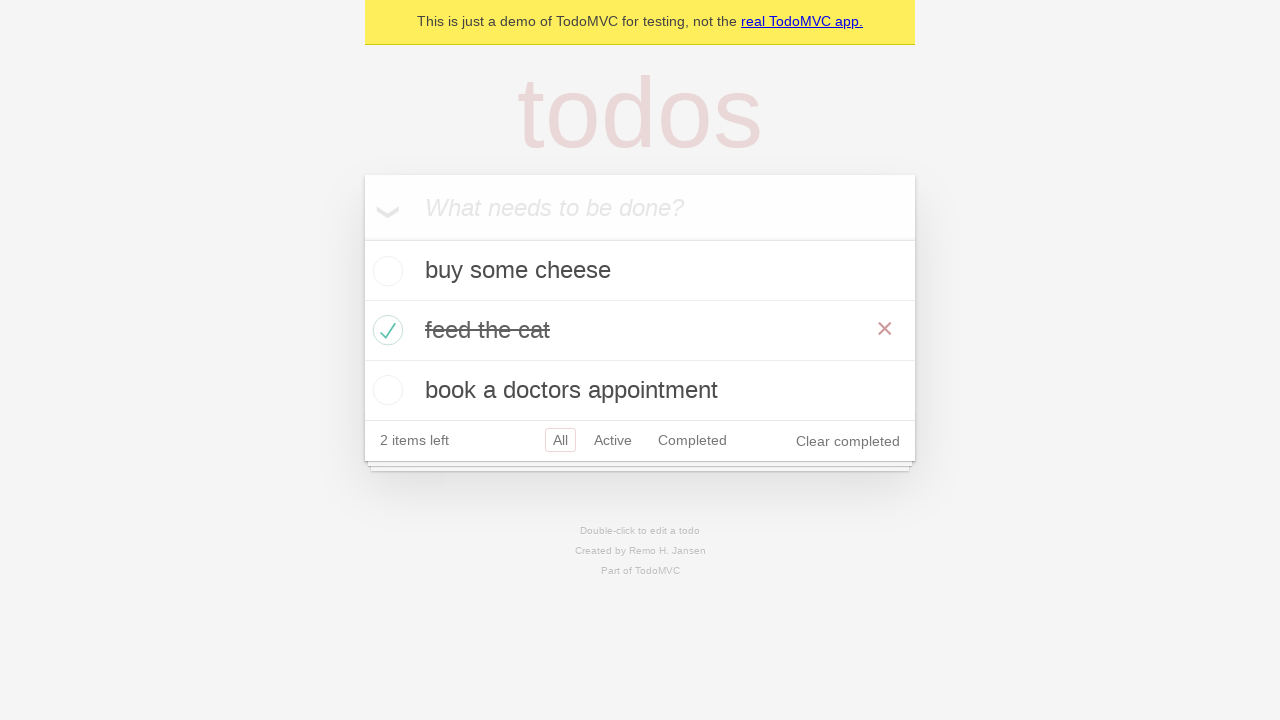

Clicked Active filter link at (613, 440) on internal:role=link[name="Active"i]
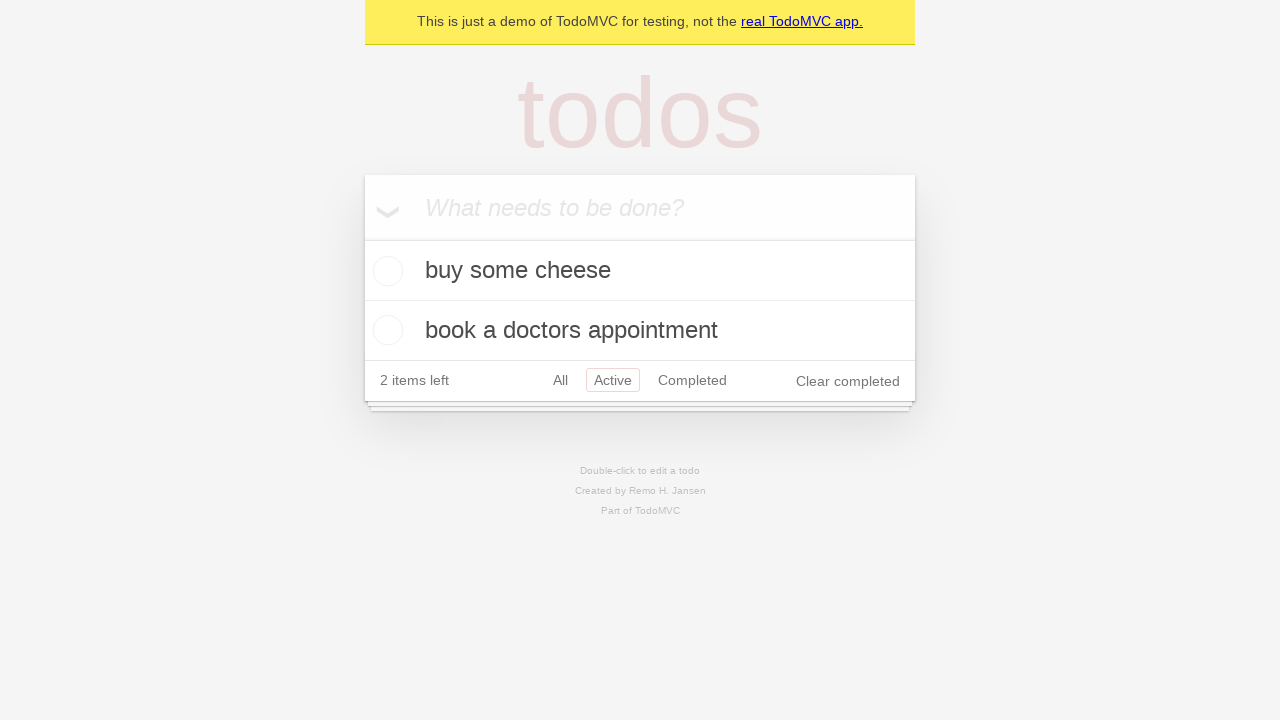

Clicked Completed filter link at (692, 380) on internal:role=link[name="Completed"i]
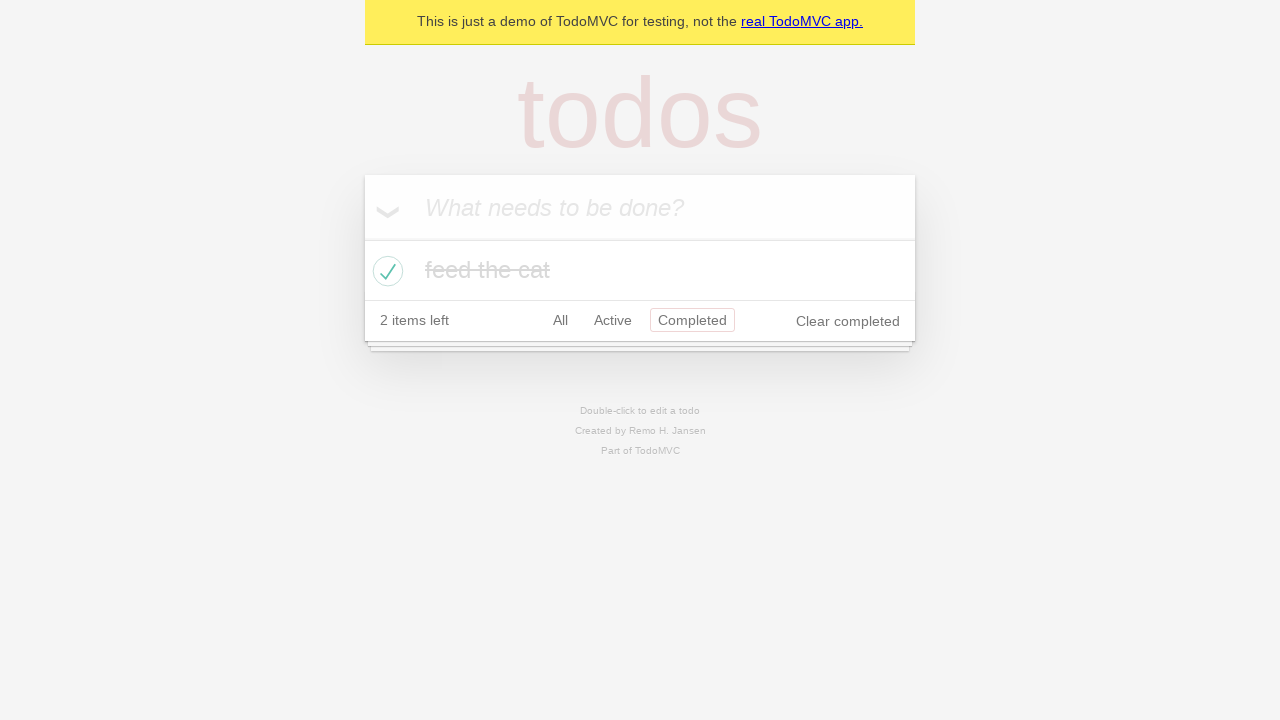

Clicked All filter link to display all items at (560, 320) on internal:role=link[name="All"i]
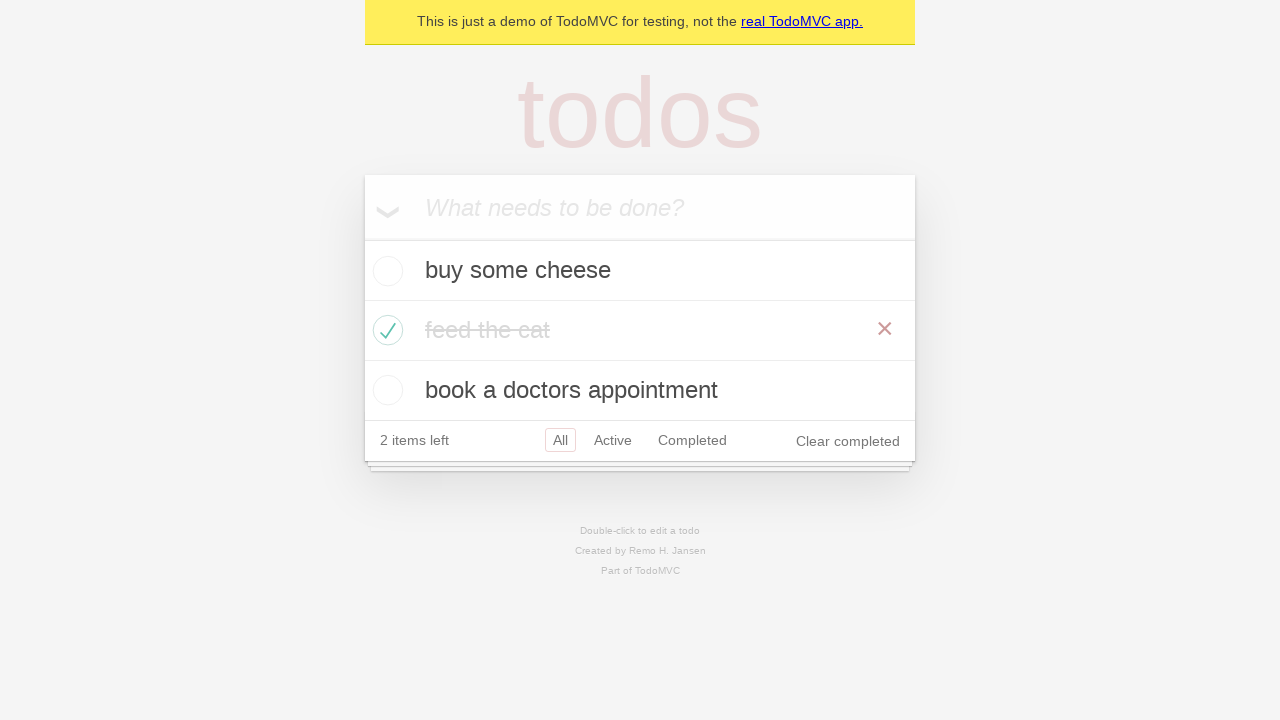

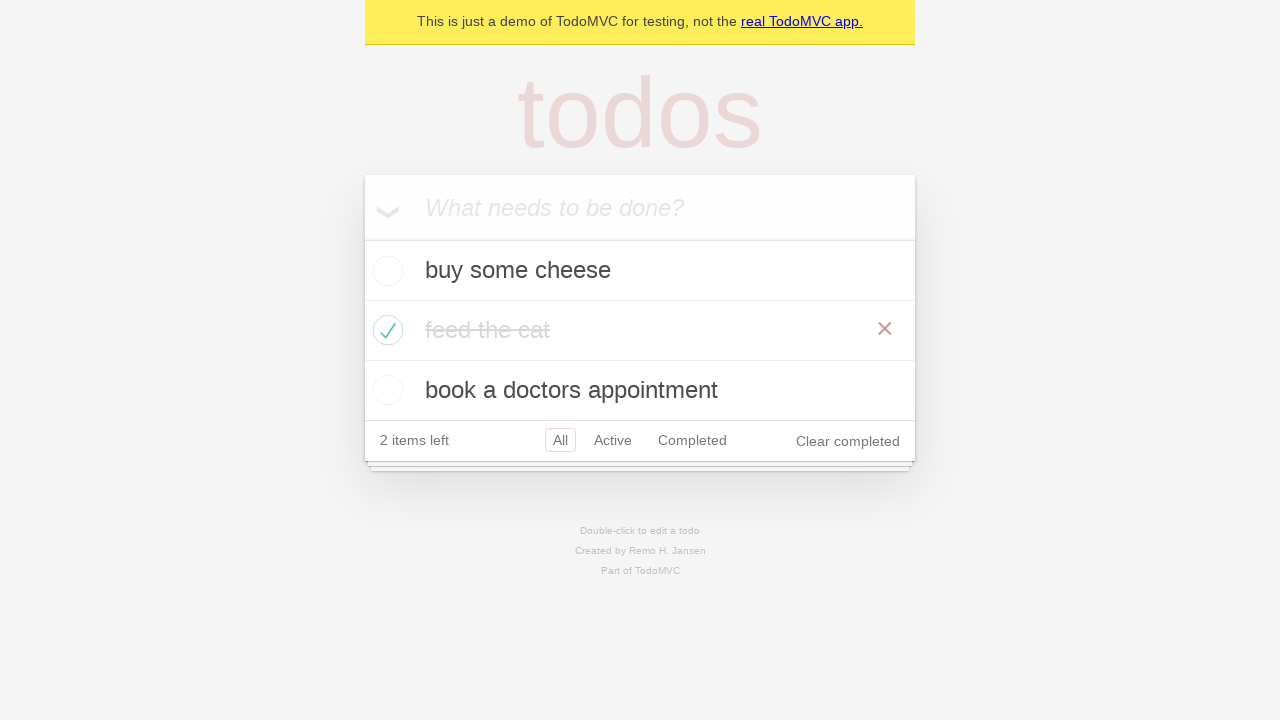